Tests three types of JavaScript alerts on the Basic Elements page: standard alert, confirmation dialog, and prompt dialog, verifying the correct messages and interactions for each

Starting URL: http://automationbykrishna.com/

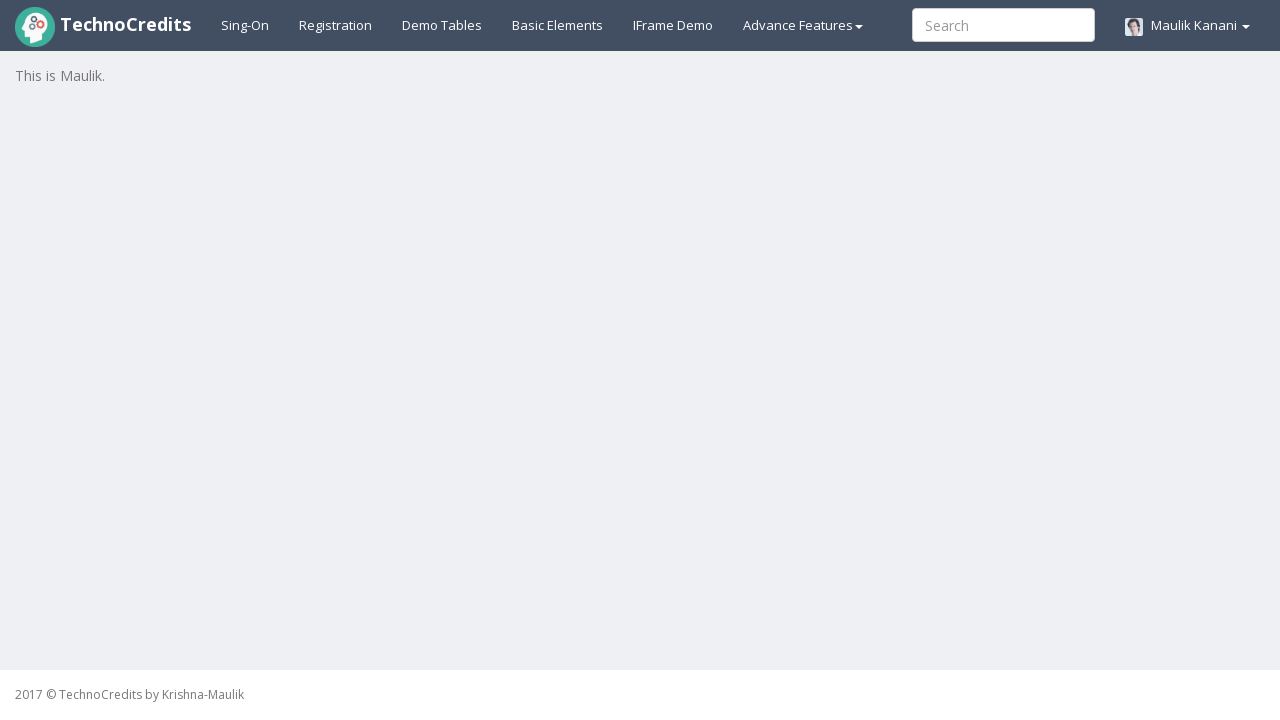

Clicked on Basic Elements link to navigate to the testing page at (558, 25) on text='Basic Elements'
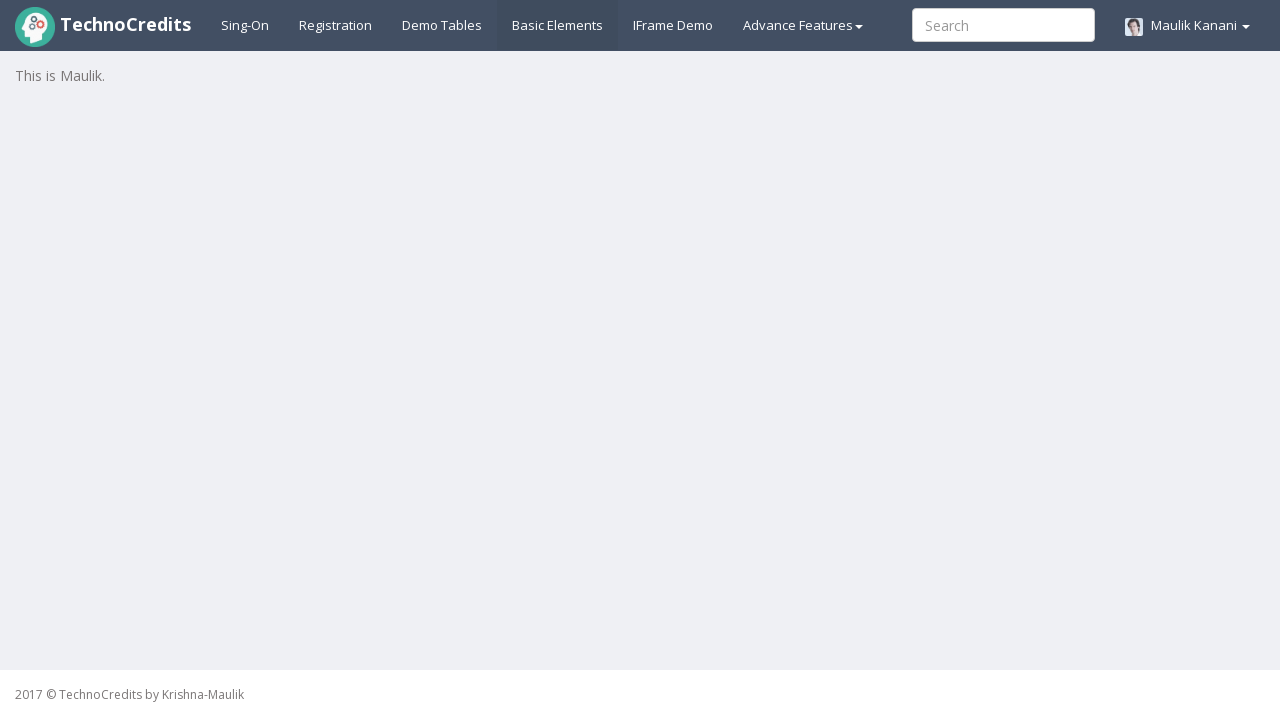

Waited for the page to load (3000ms timeout)
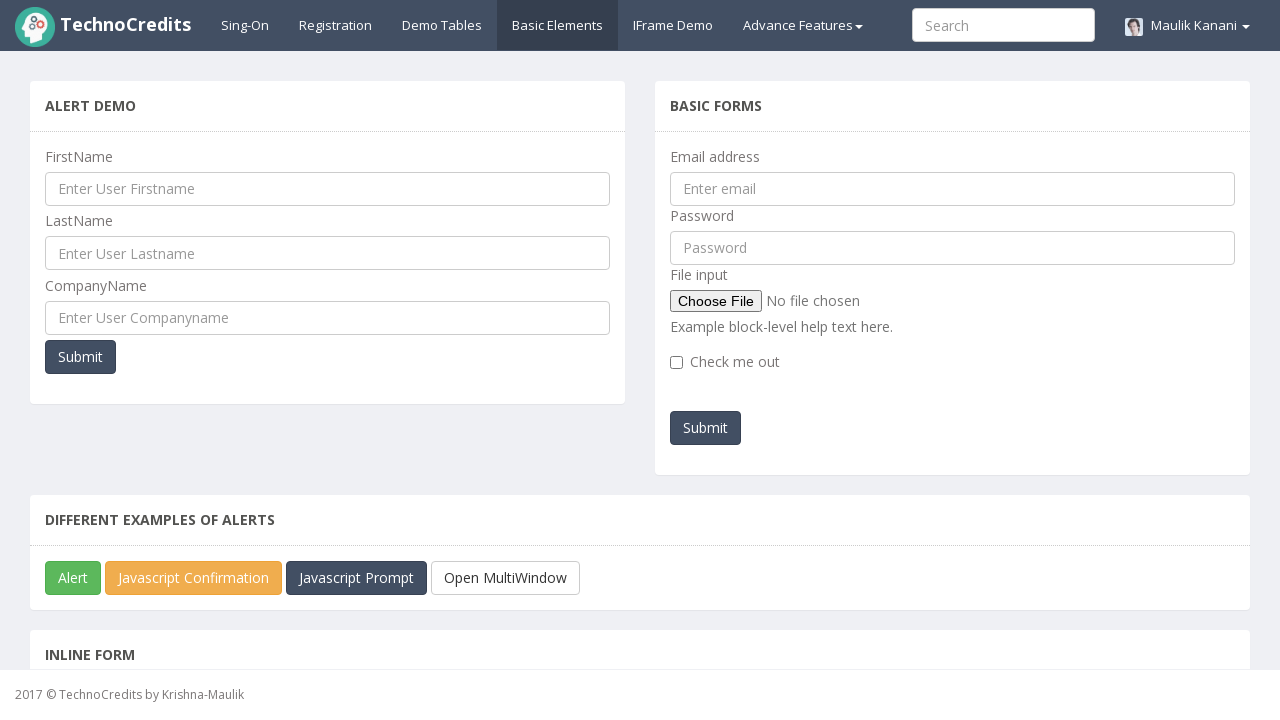

Clicked on JavaScript Alert button at (73, 578) on #javascriptAlert
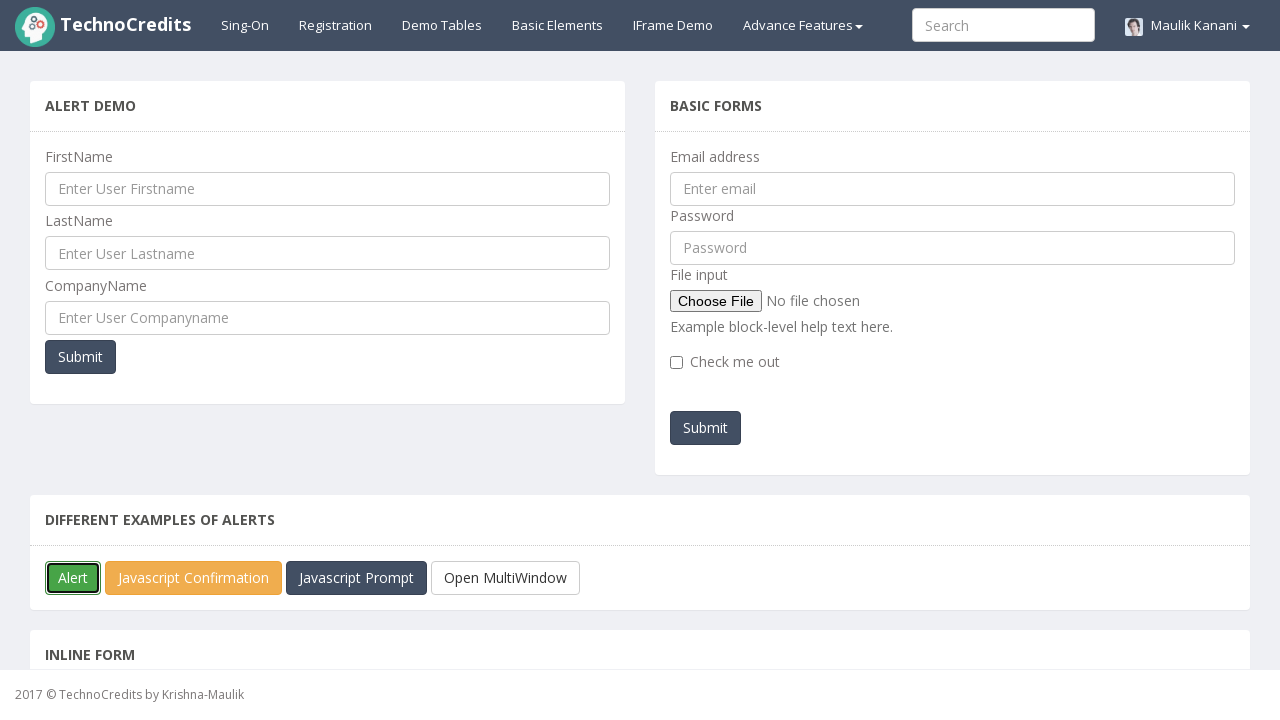

Accepted standard JavaScript alert dialog
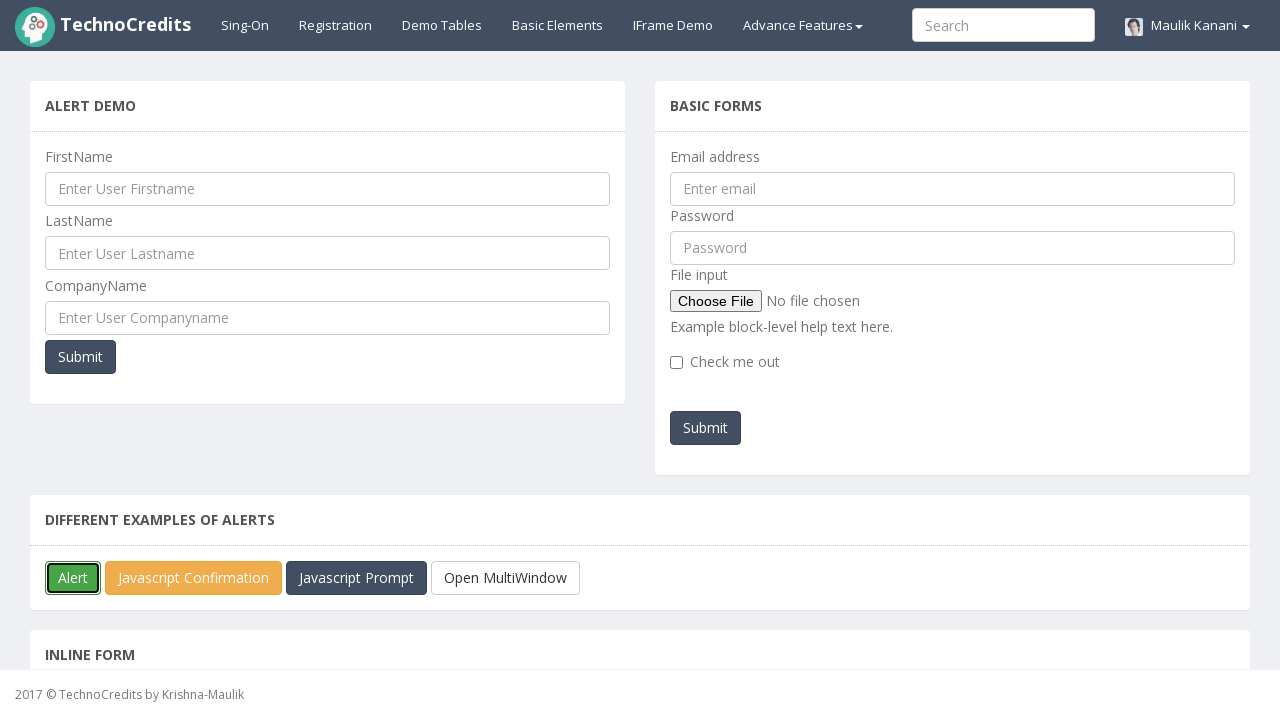

Clicked on JavaScript Confirmation button at (194, 578) on text='Javascript Confirmation'
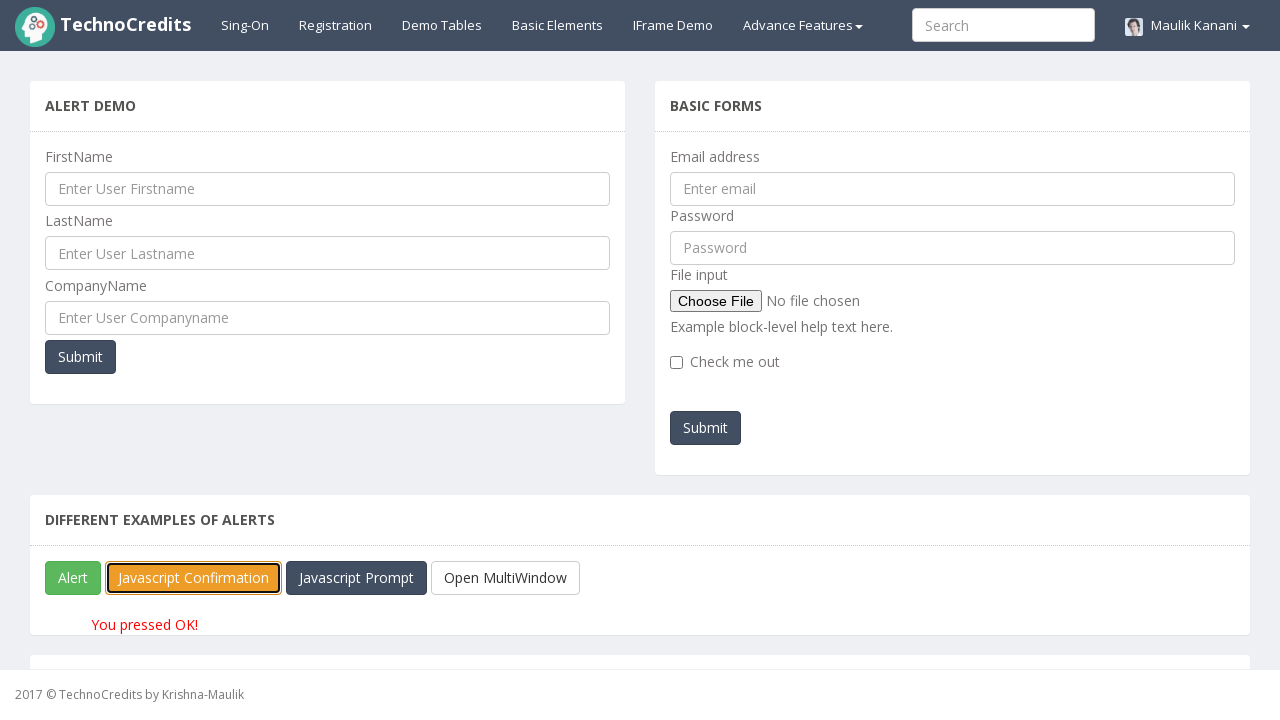

Dismissed JavaScript confirmation dialog by clicking Cancel
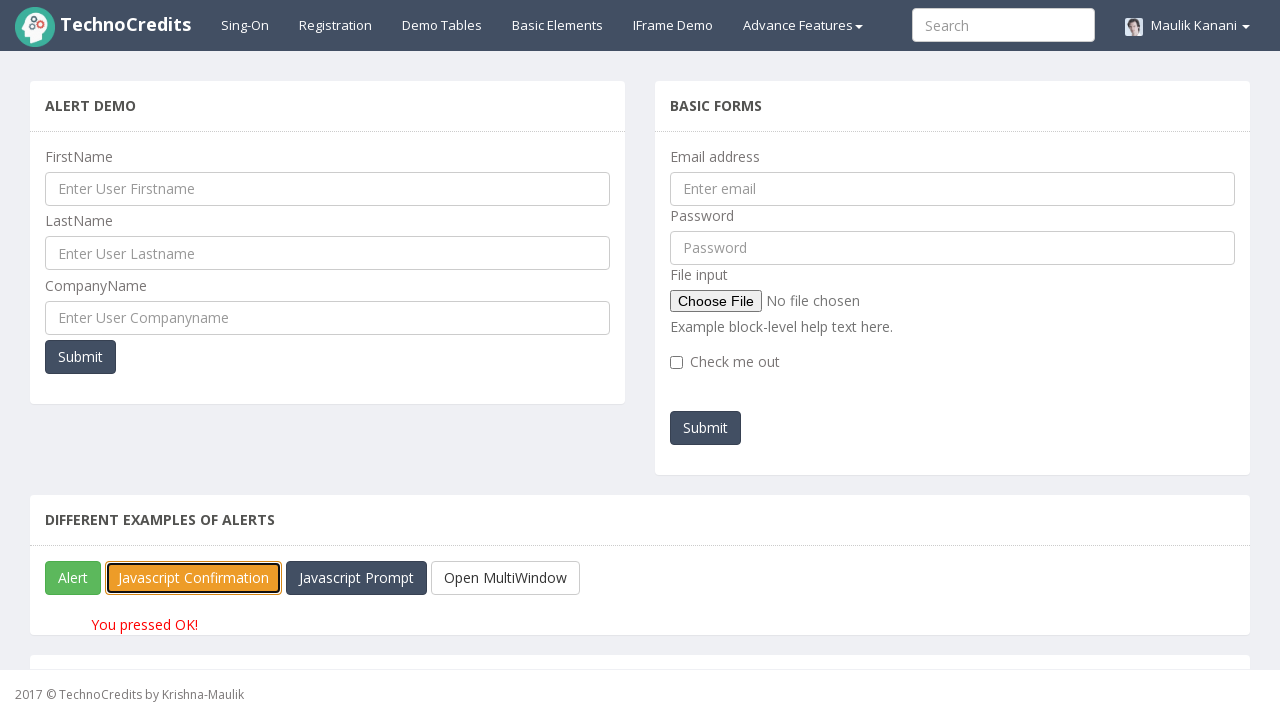

Waited for confirmation result label to appear
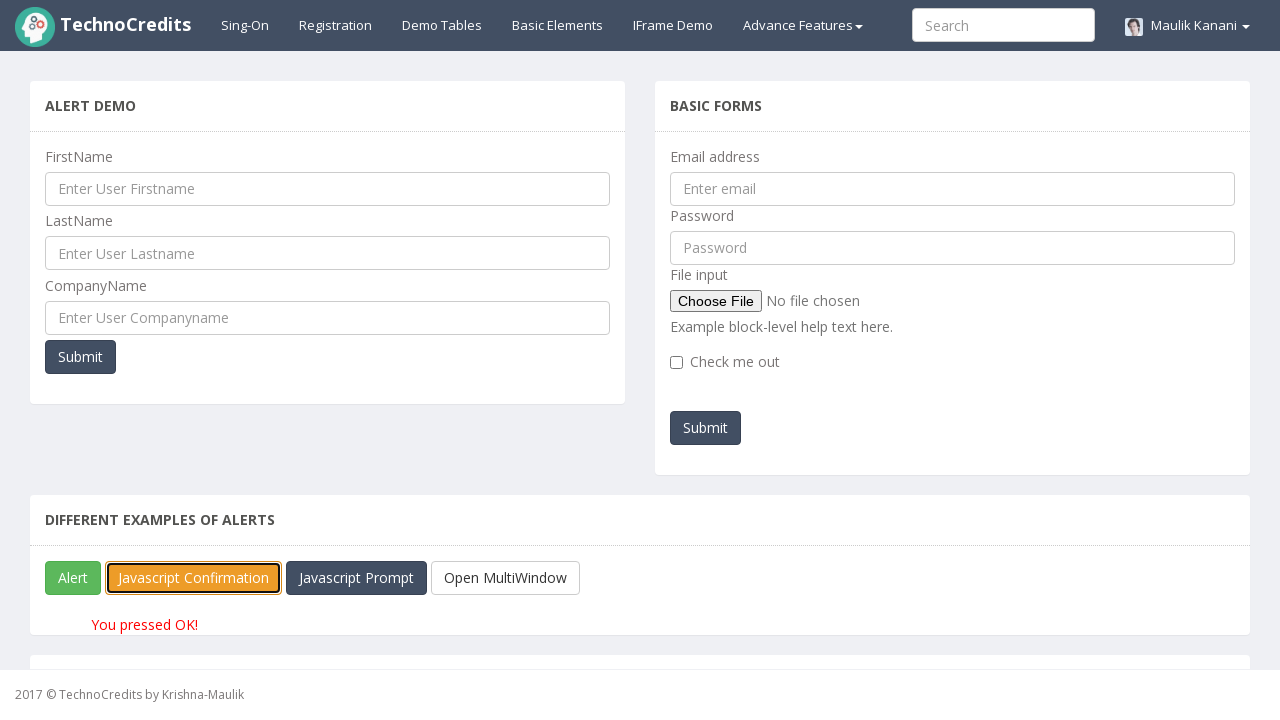

Clicked on JavaScript Prompt button at (356, 578) on text='Javascript Prompt'
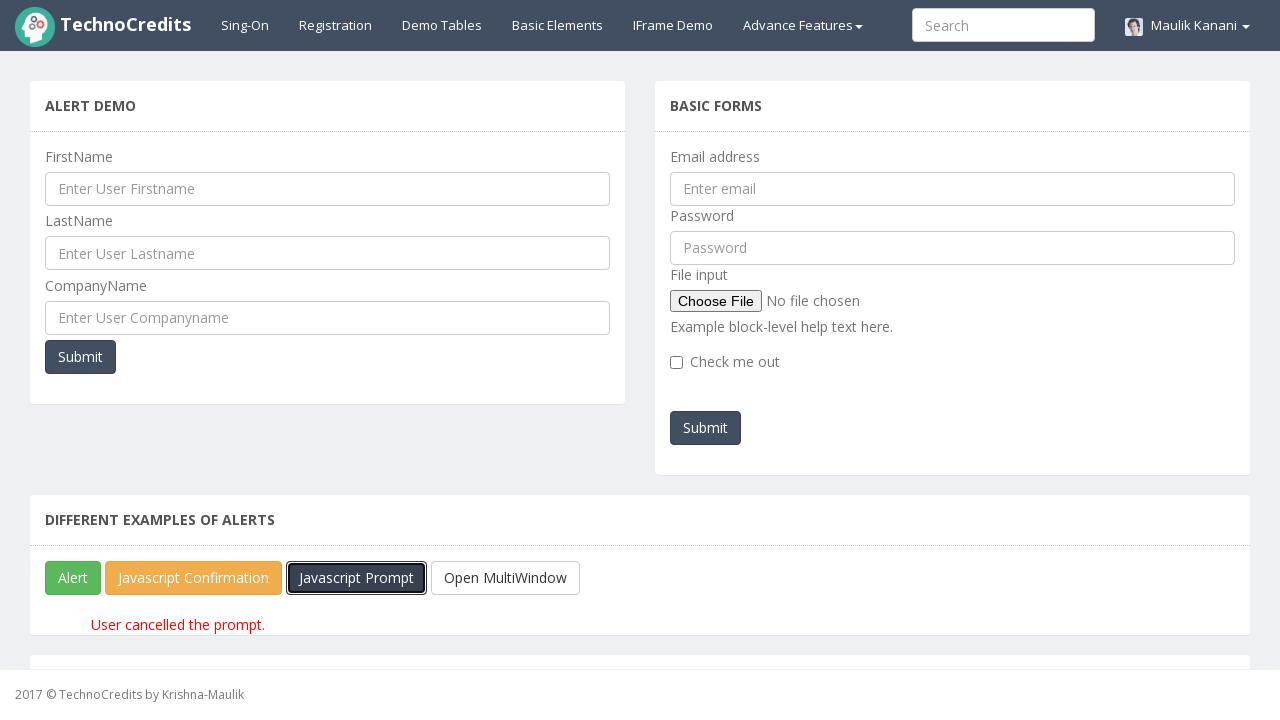

Accepted JavaScript prompt dialog with text 'vaibhav'
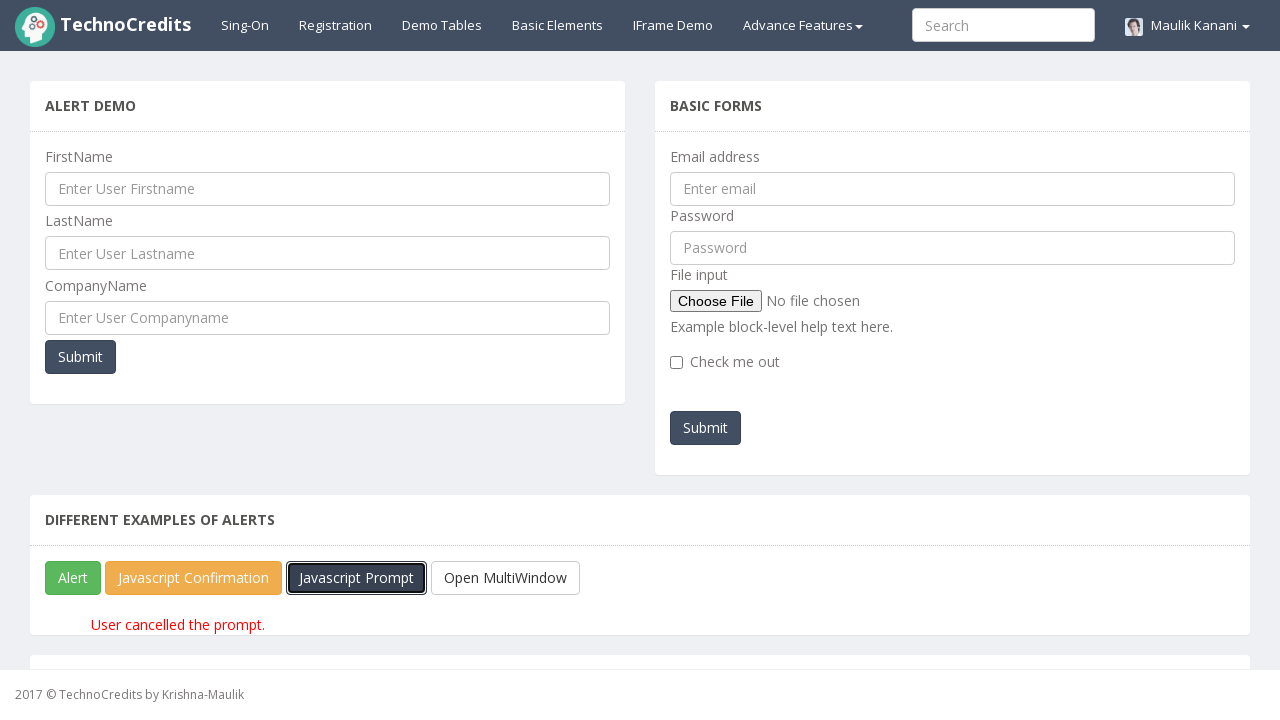

Waited for prompt result label to appear with entered name
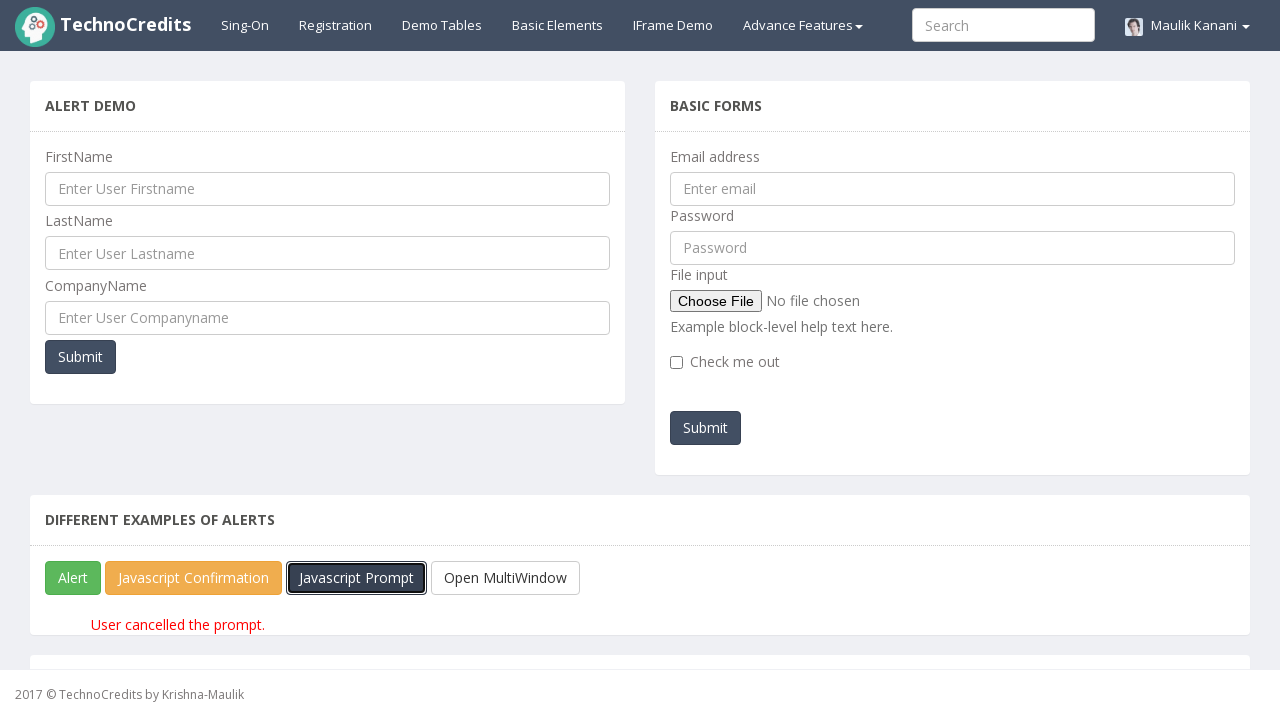

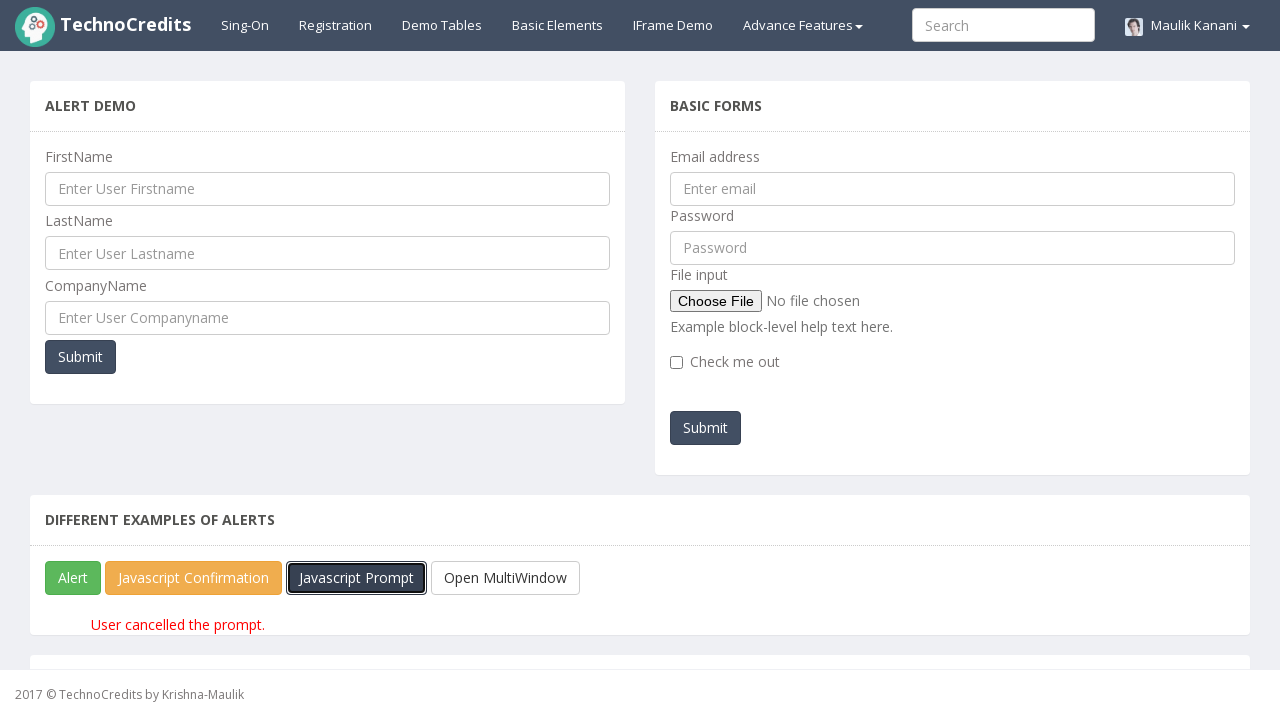